Tests handling of JavaScript prompt dialog by entering text and accepting the prompt

Starting URL: https://automationfc.github.io/basic-form/index.html

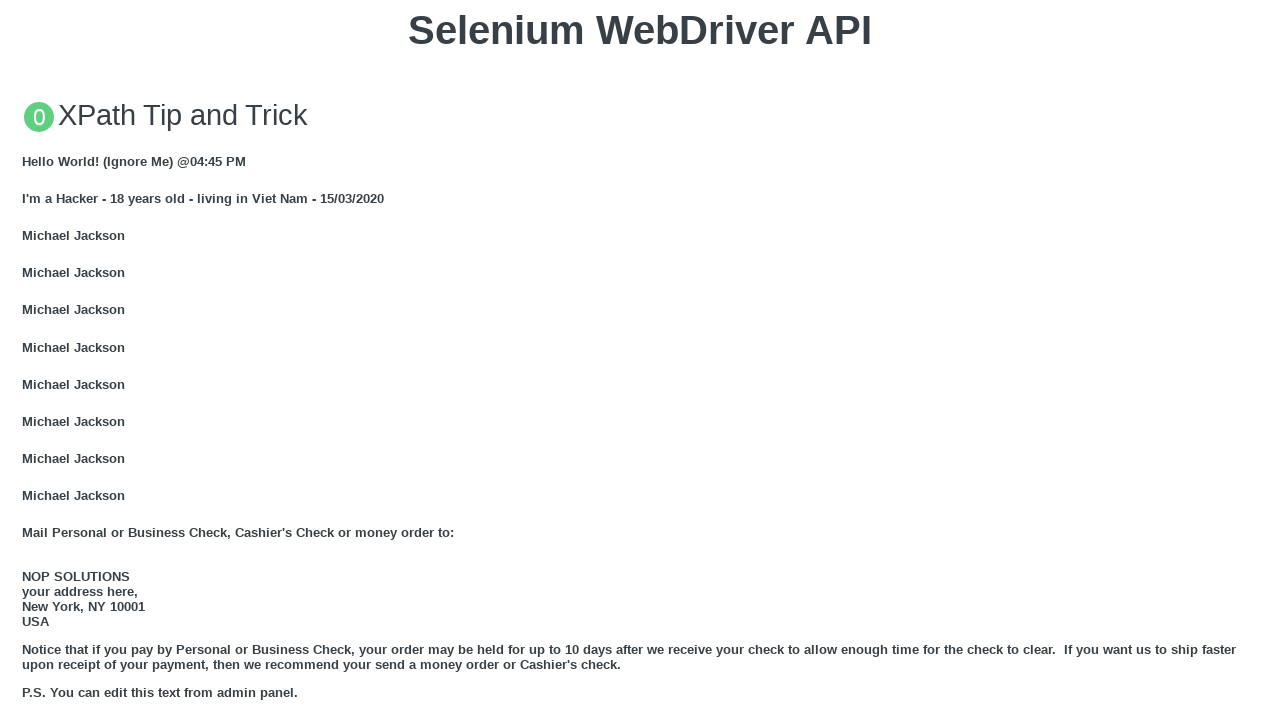

Set up dialog handler to accept prompt with text 'Hannah lovely'
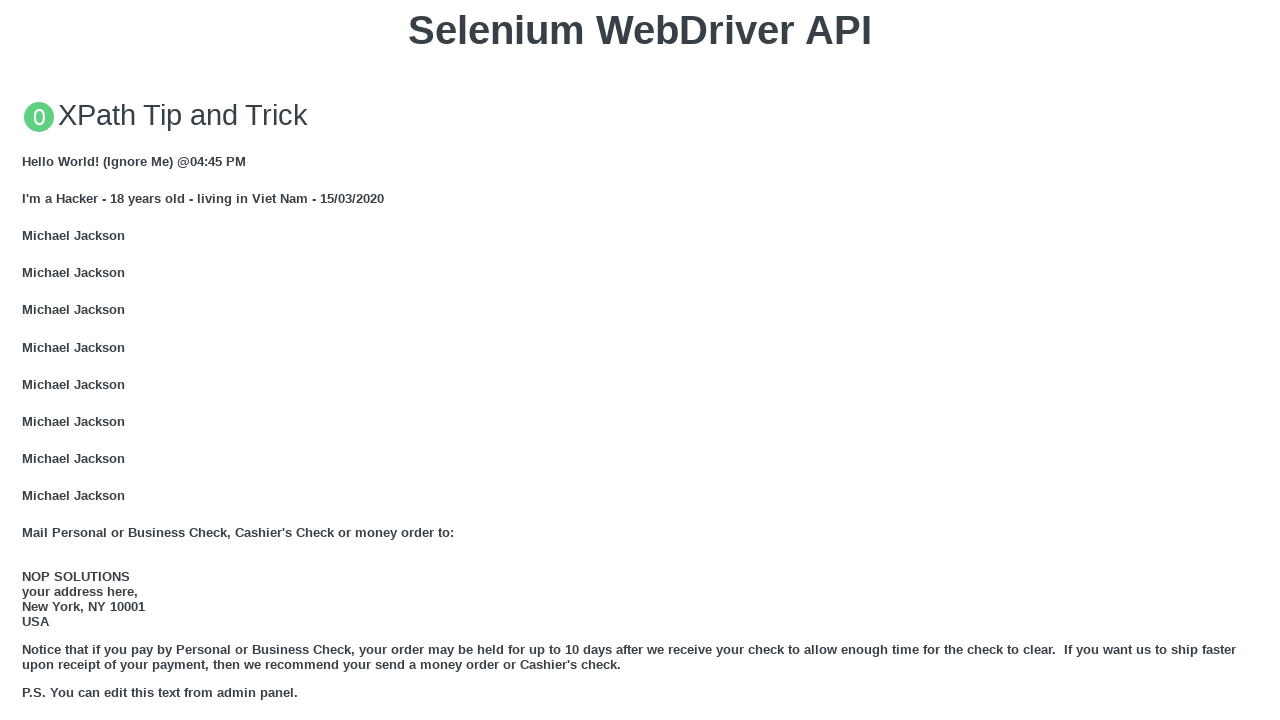

Clicked button to trigger JavaScript prompt dialog at (640, 360) on button:has-text('Click for JS Prompt')
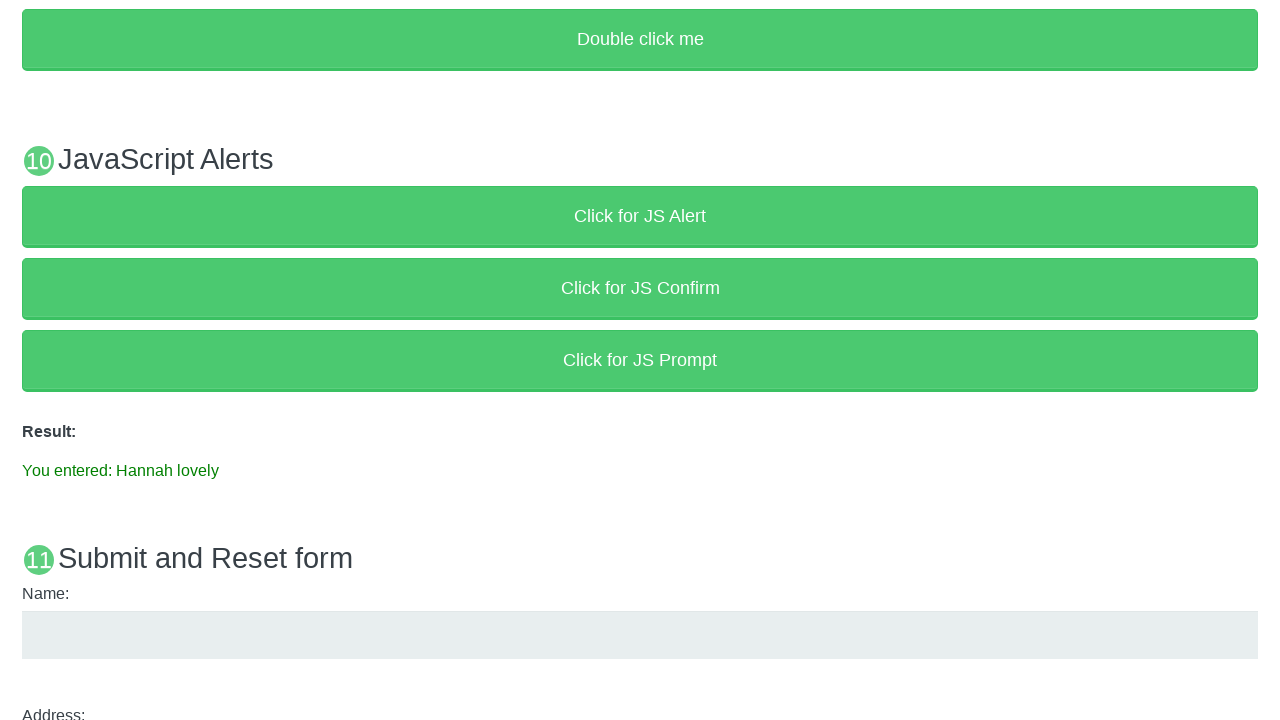

Verified result text element is displayed after accepting prompt
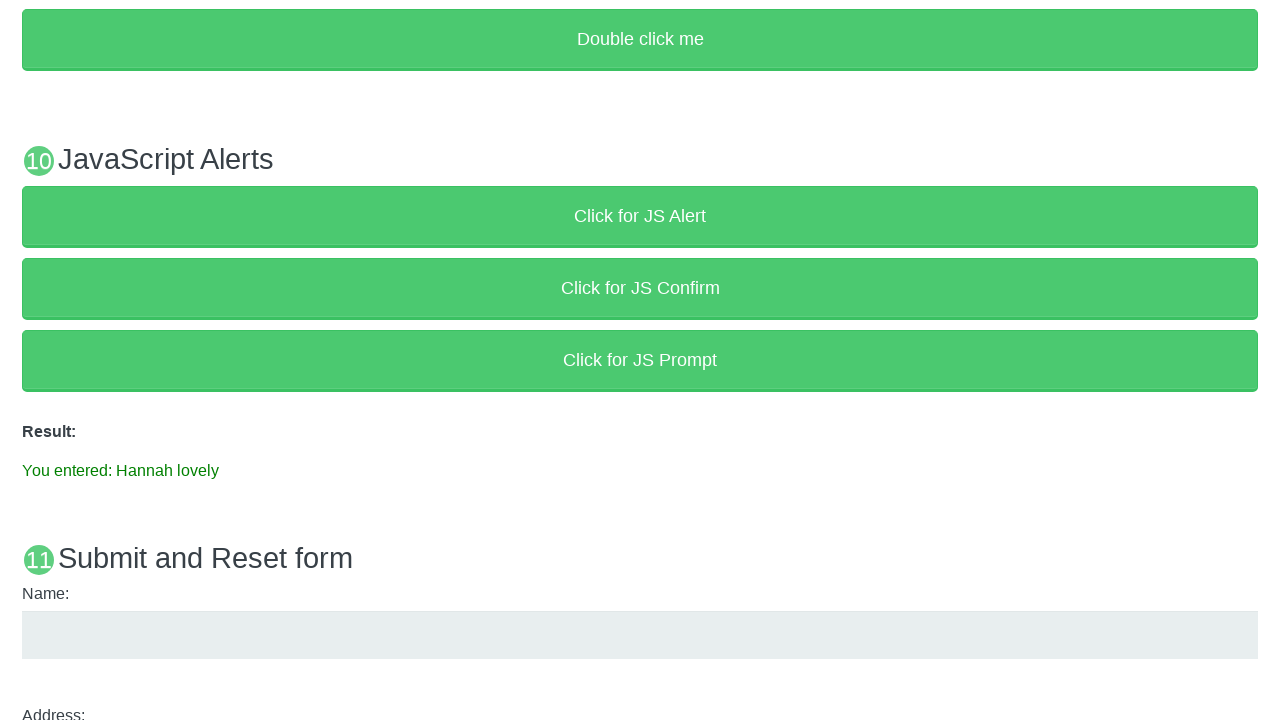

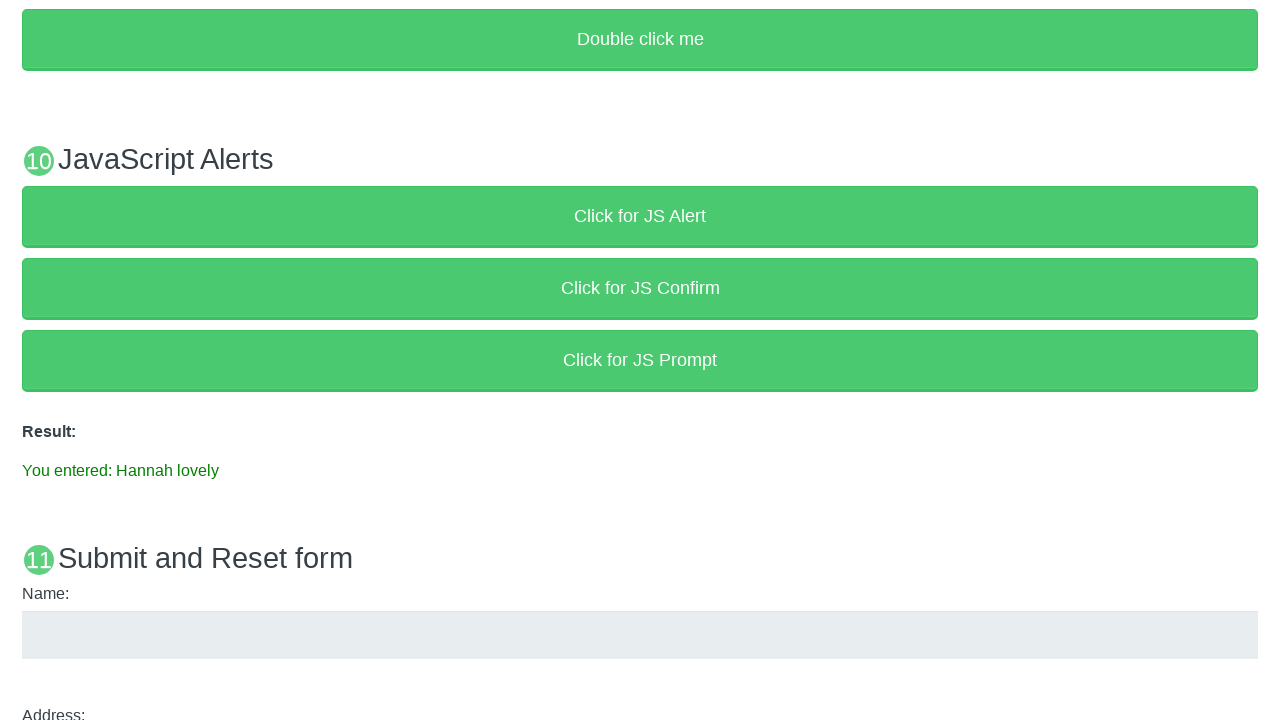